Tests child window handling by clicking a link that opens a new window, switching to the child window, verifying text content is present, and then switching back to the parent window.

Starting URL: https://rahulshettyacademy.com/loginpagePractise/#

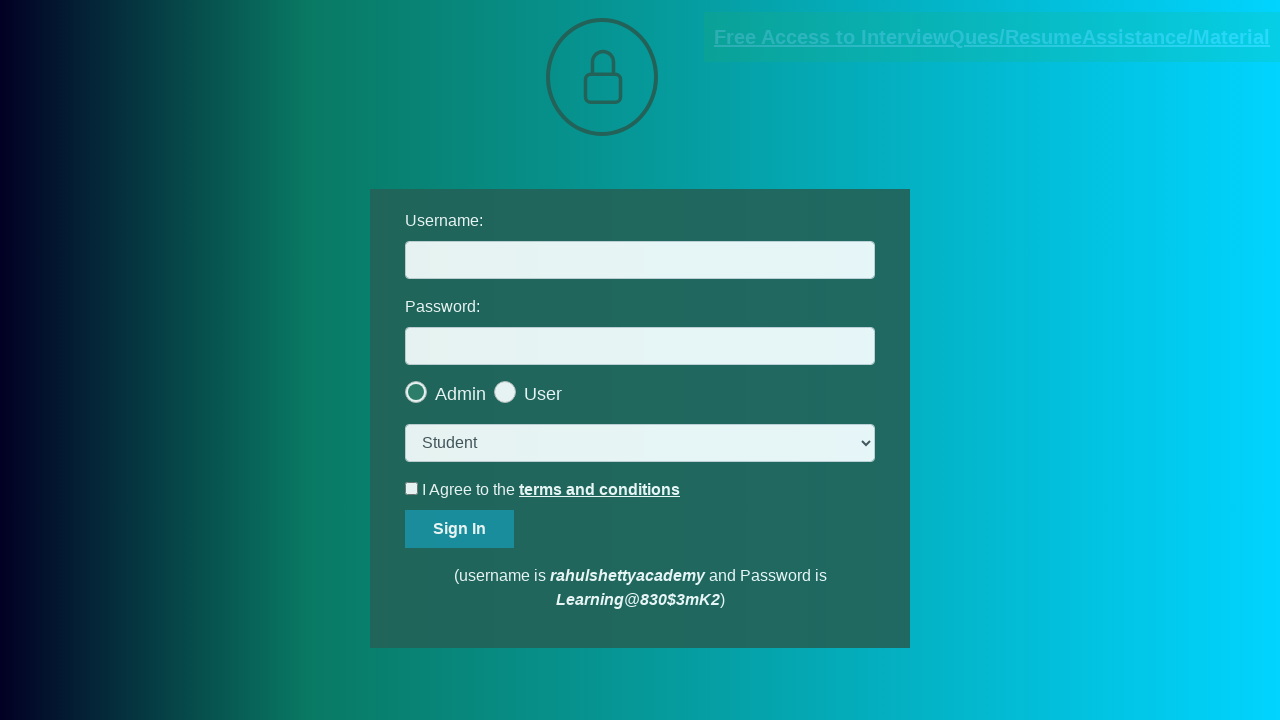

Clicked blinking text link to open child window at (992, 37) on .blinkingText
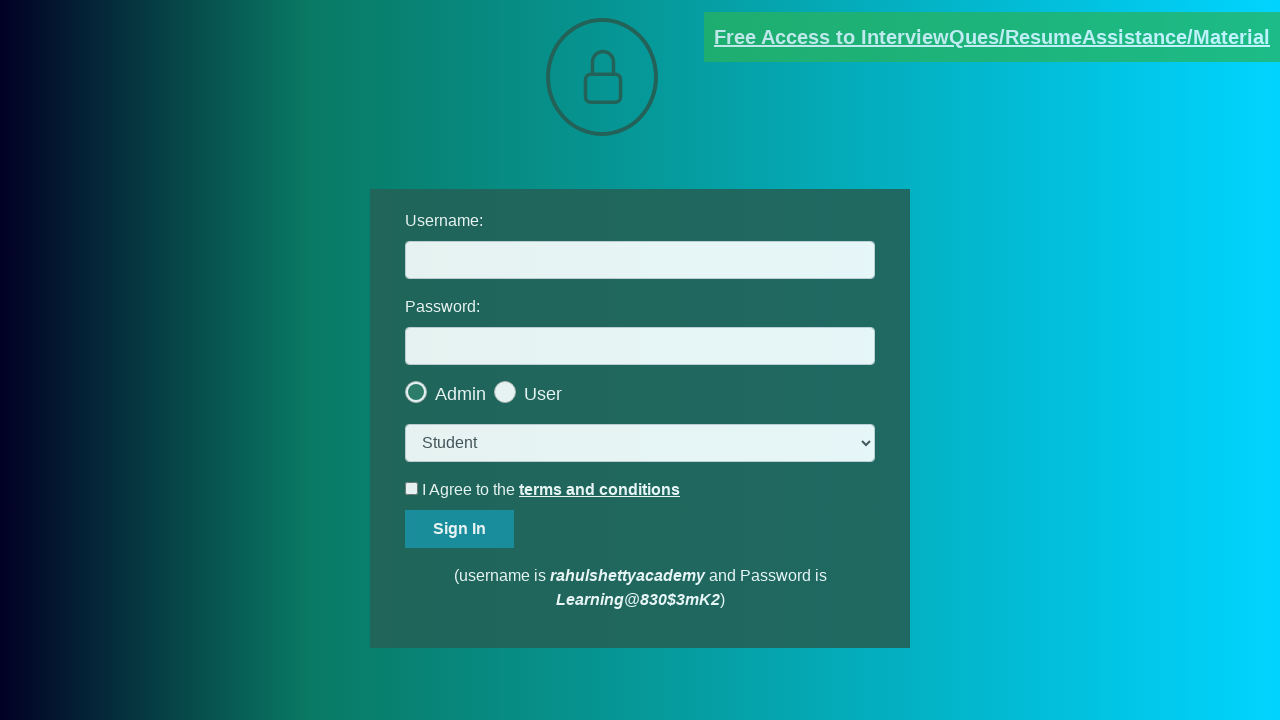

Child window opened and captured
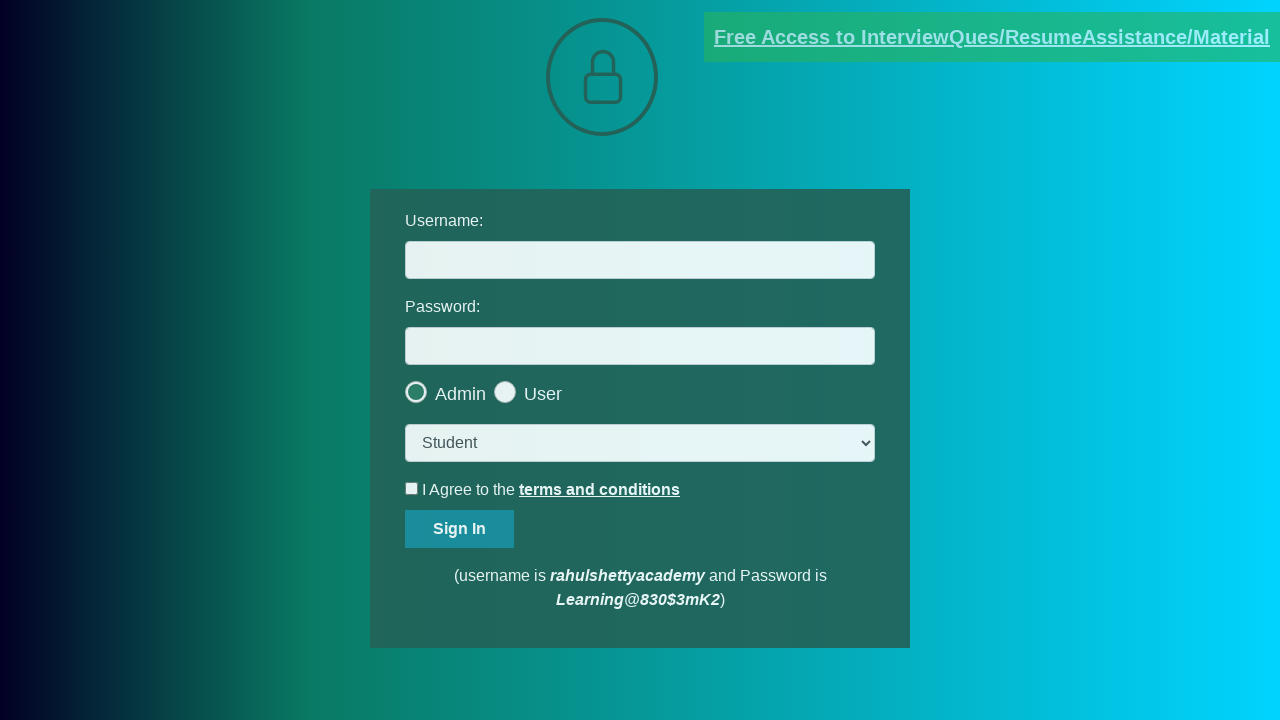

Waited for red paragraph element to load in child window
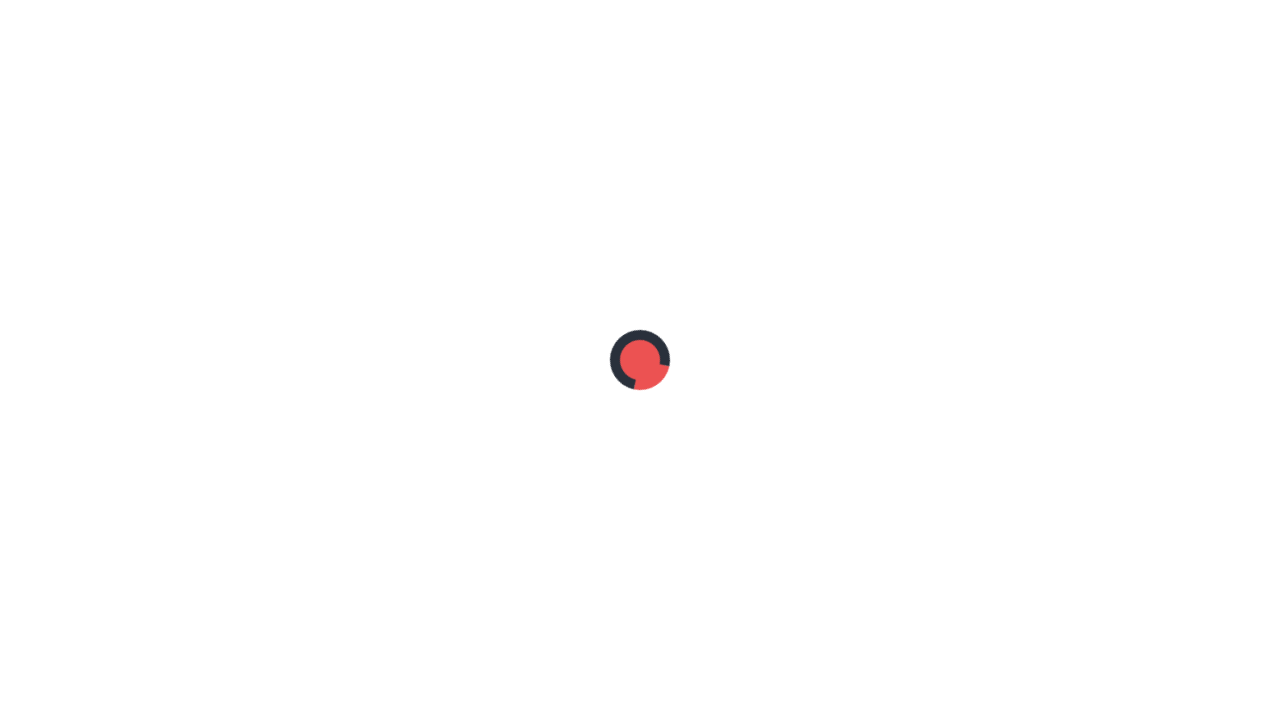

Retrieved text content from red paragraph in child window
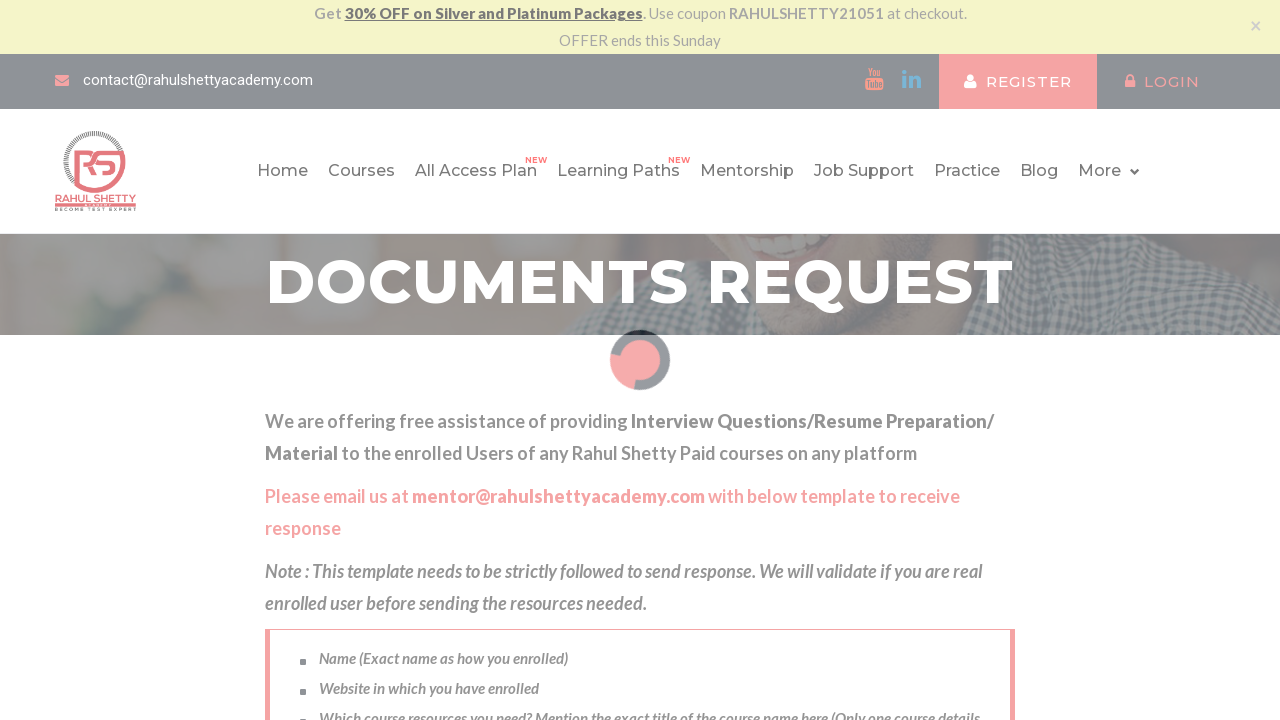

Switched focus back to parent window
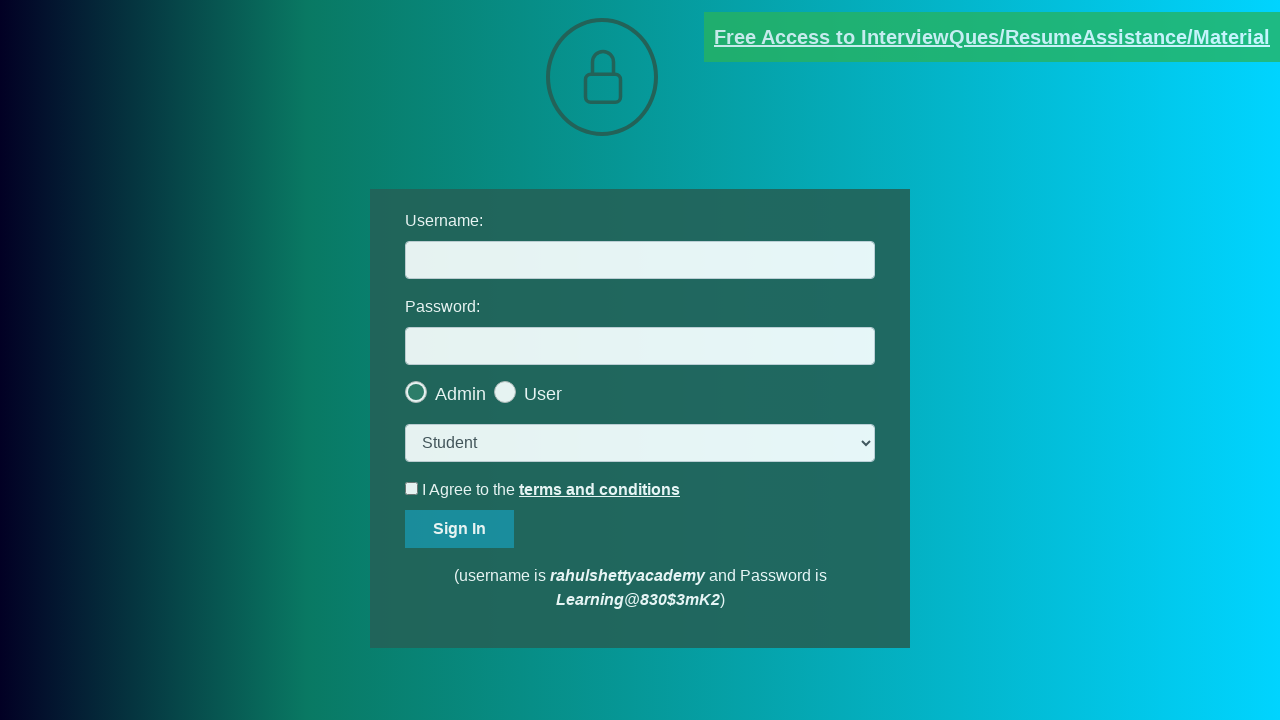

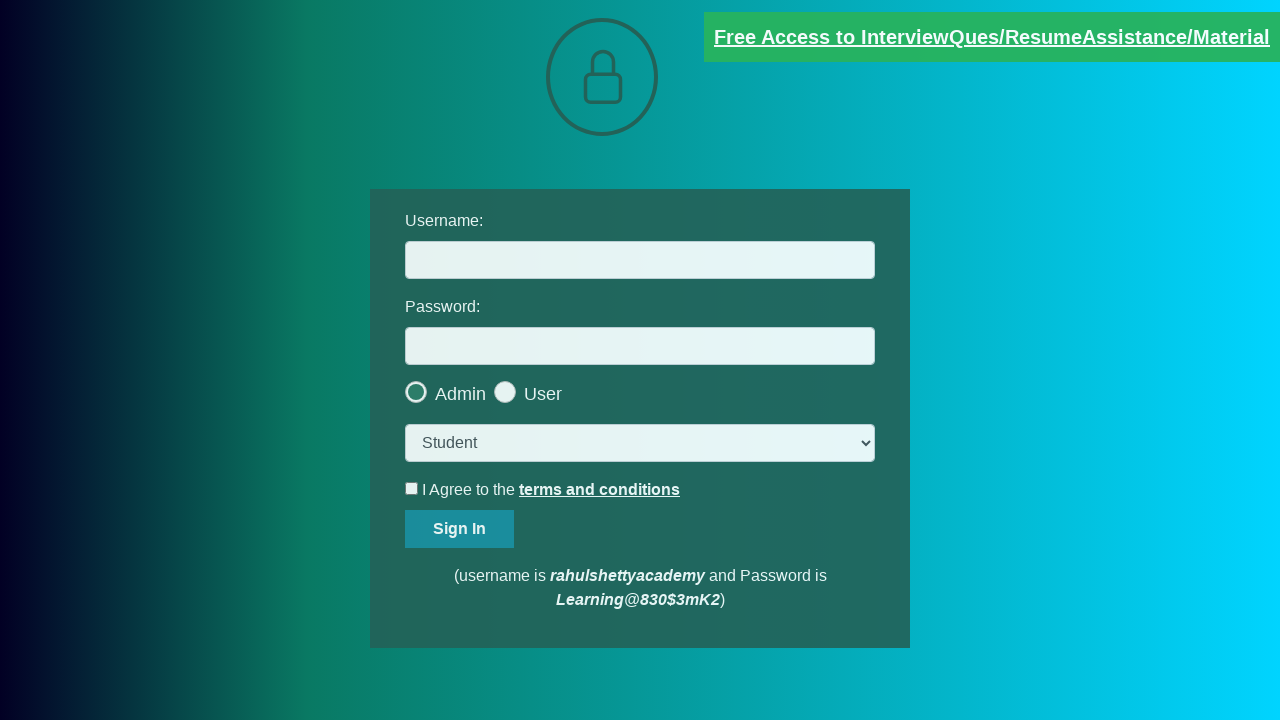